Navigates to the Embibe website and takes a screenshot of the homepage

Starting URL: https://www.embibe.com/

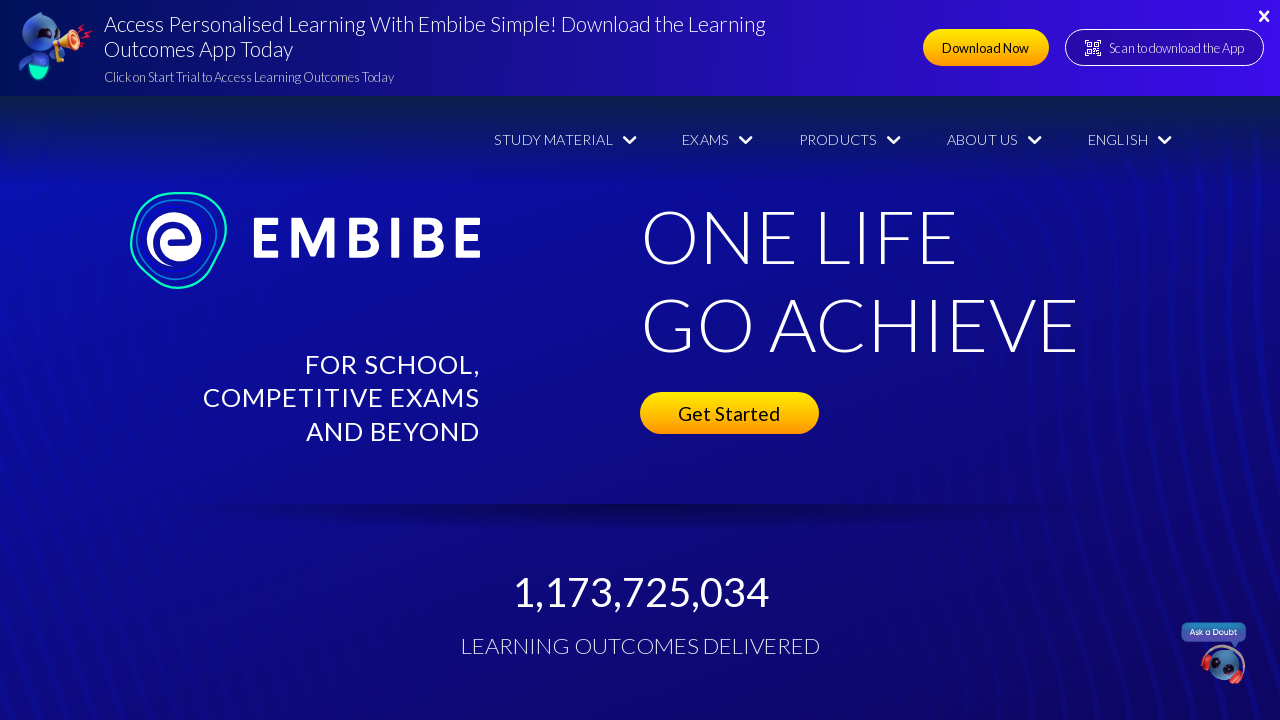

Waited for page to reach networkidle state
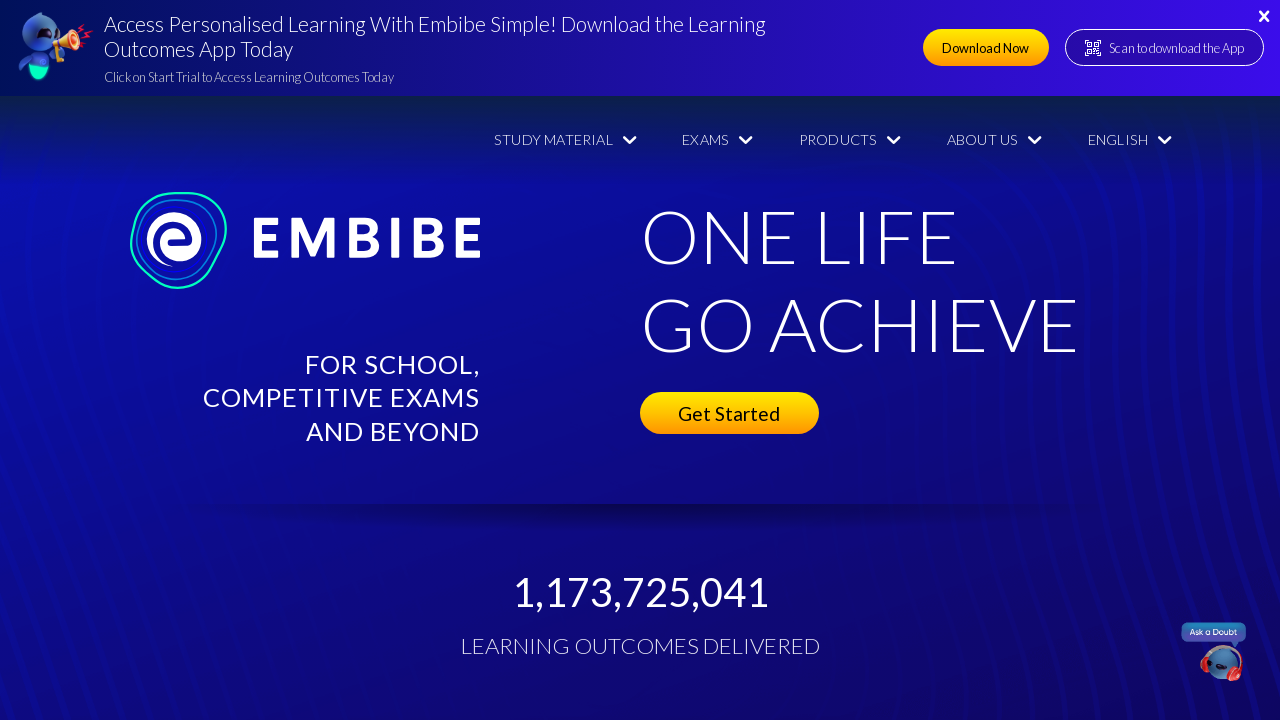

Waited 3 seconds for page to fully render
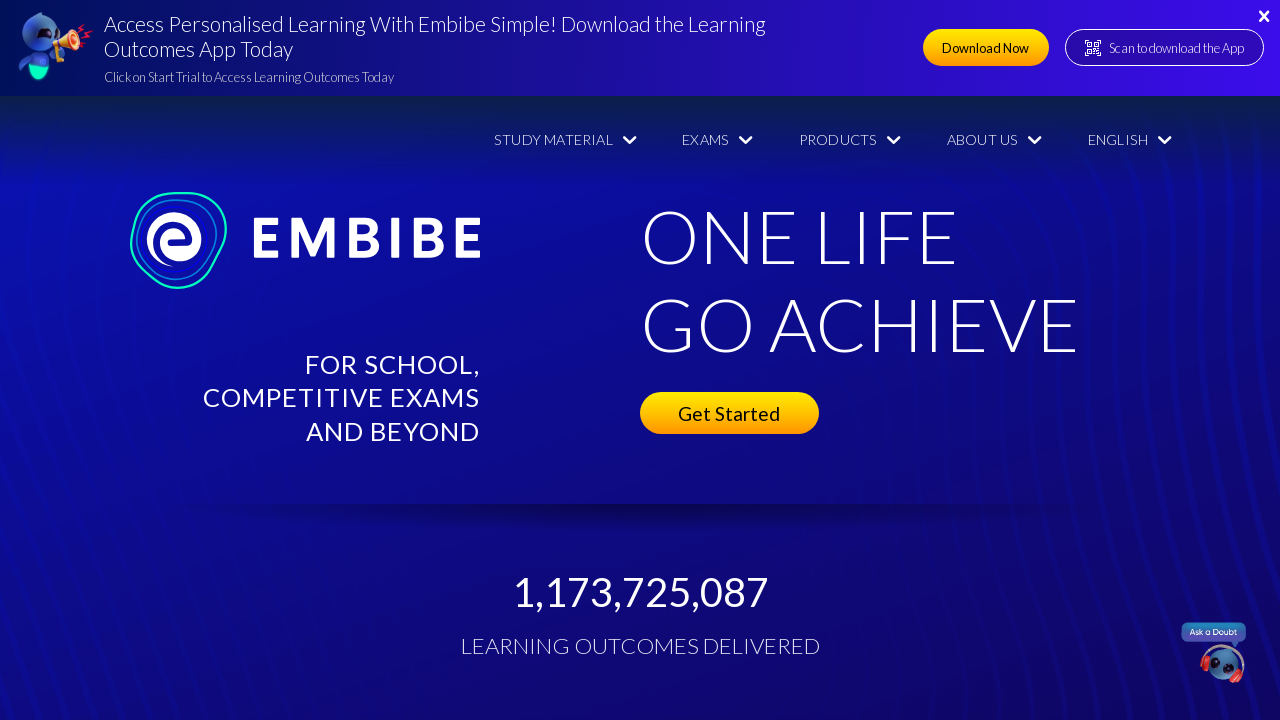

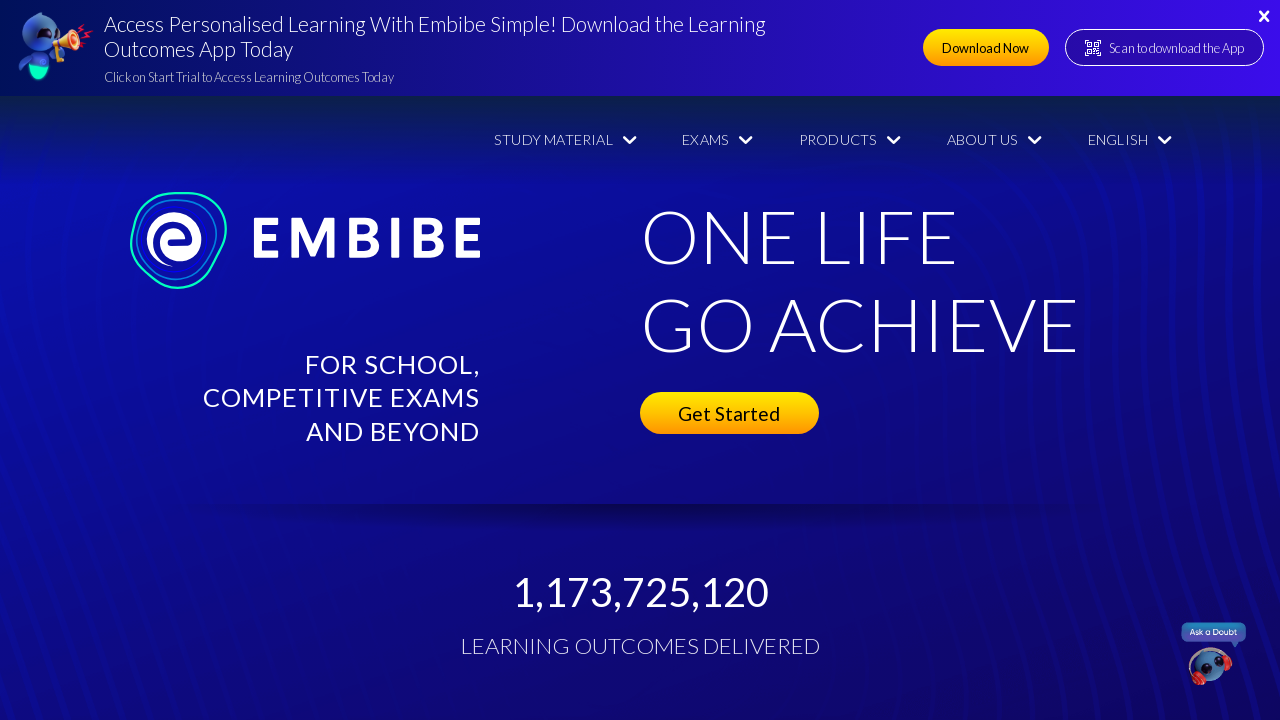